Tests dropdown selection functionality by navigating to a dropdown page and selecting "Option 1" from the dropdown menu by its visible text.

Starting URL: https://the-internet.herokuapp.com/dropdown

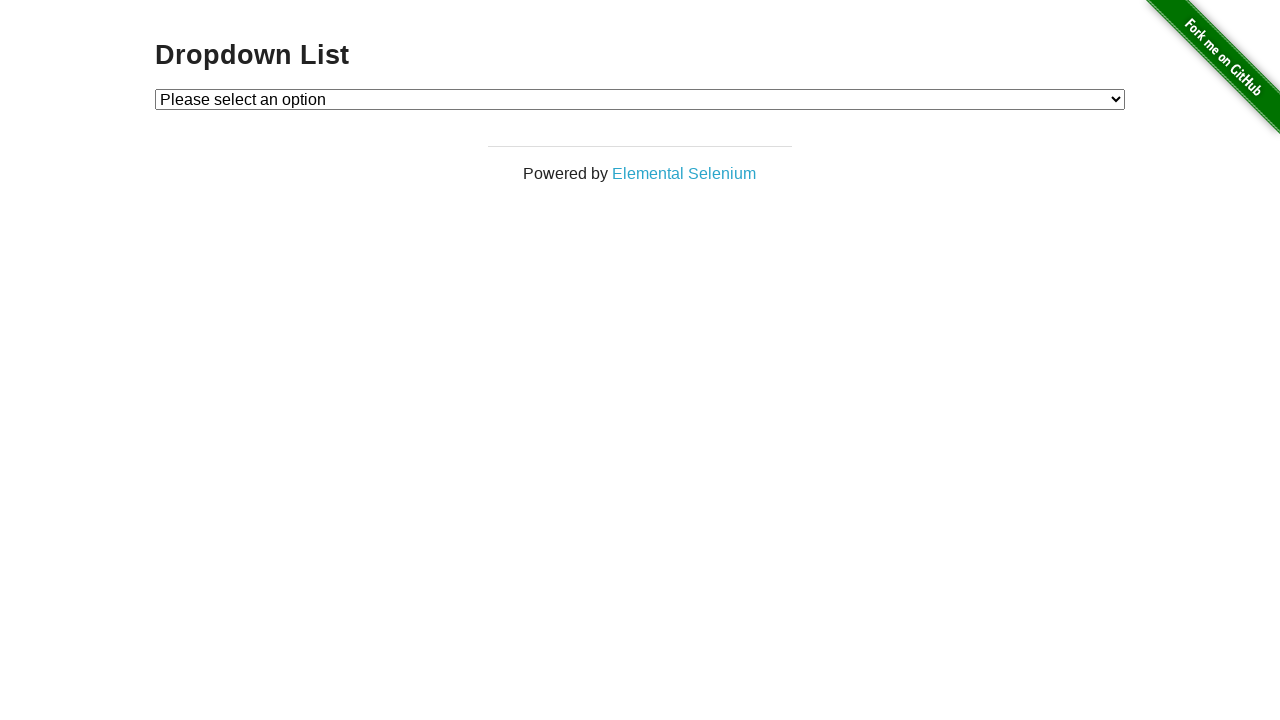

Navigated to dropdown page
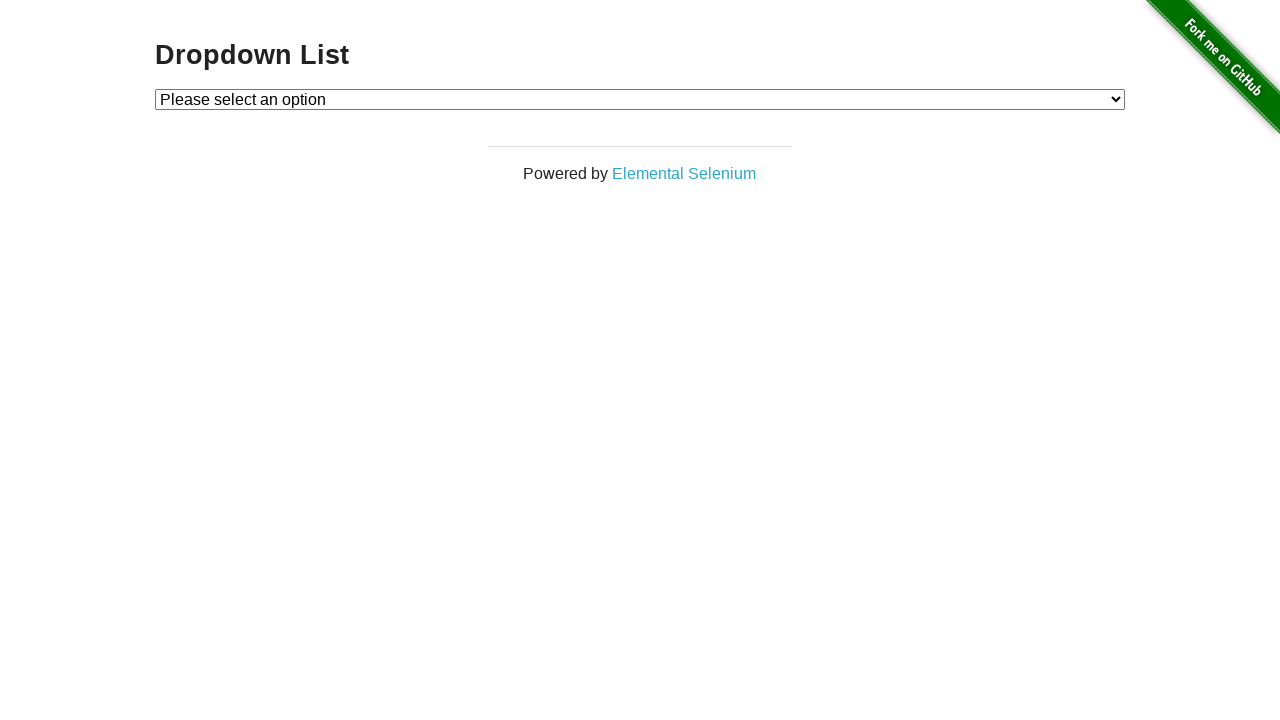

Selected 'Option 1' from dropdown menu on #dropdown
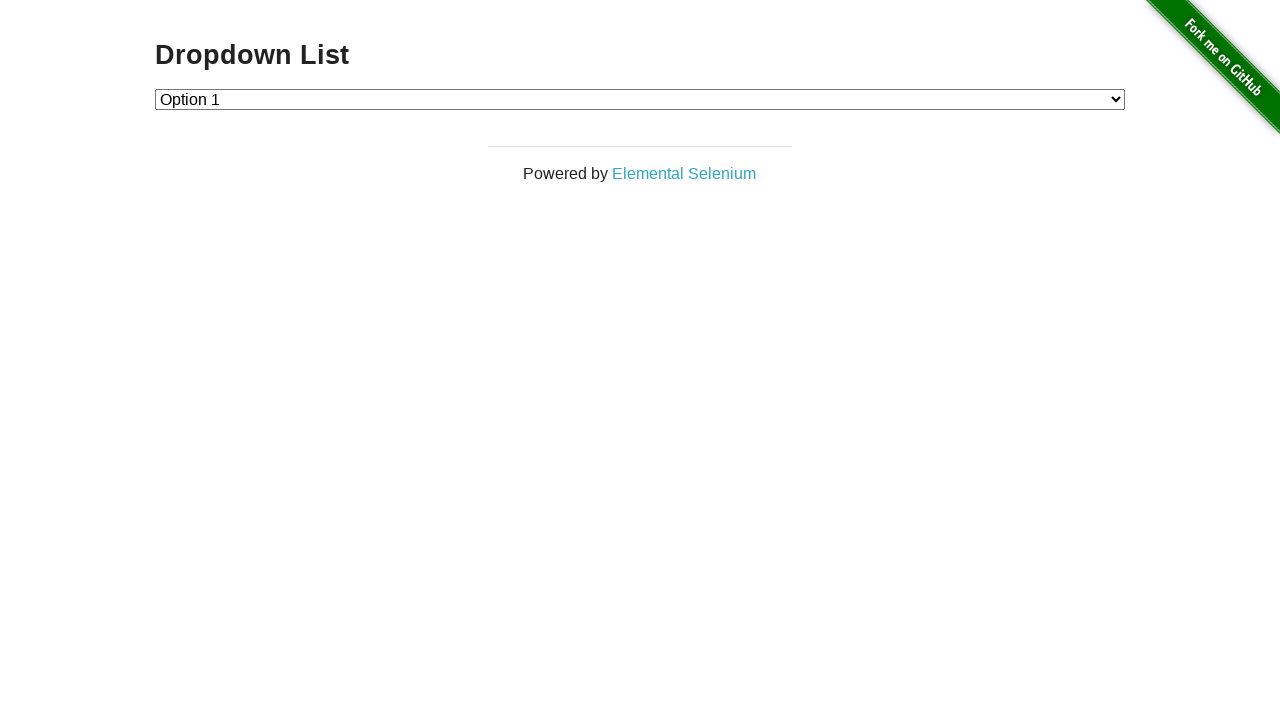

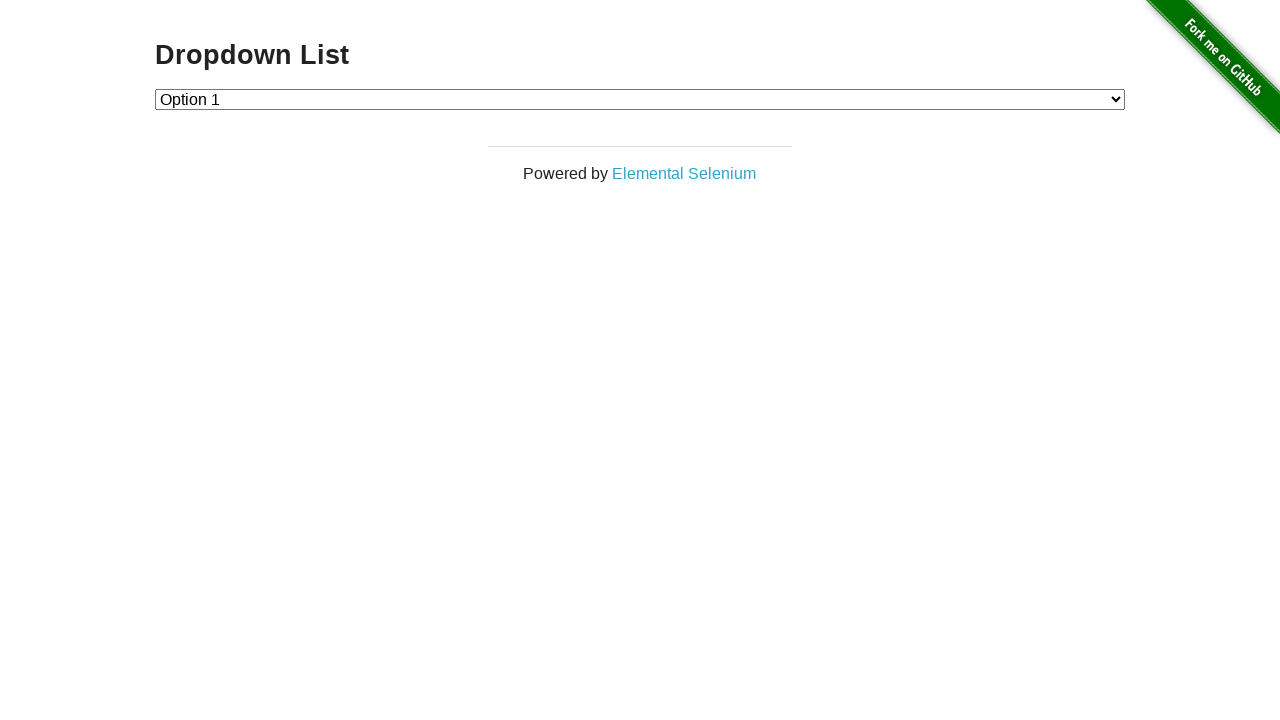